Tests filling out a registration form by entering values into multiple input fields including first name, last name, email, telephone, and password fields.

Starting URL: https://naveenautomationlabs.com/opencart/index.php?route=account/register

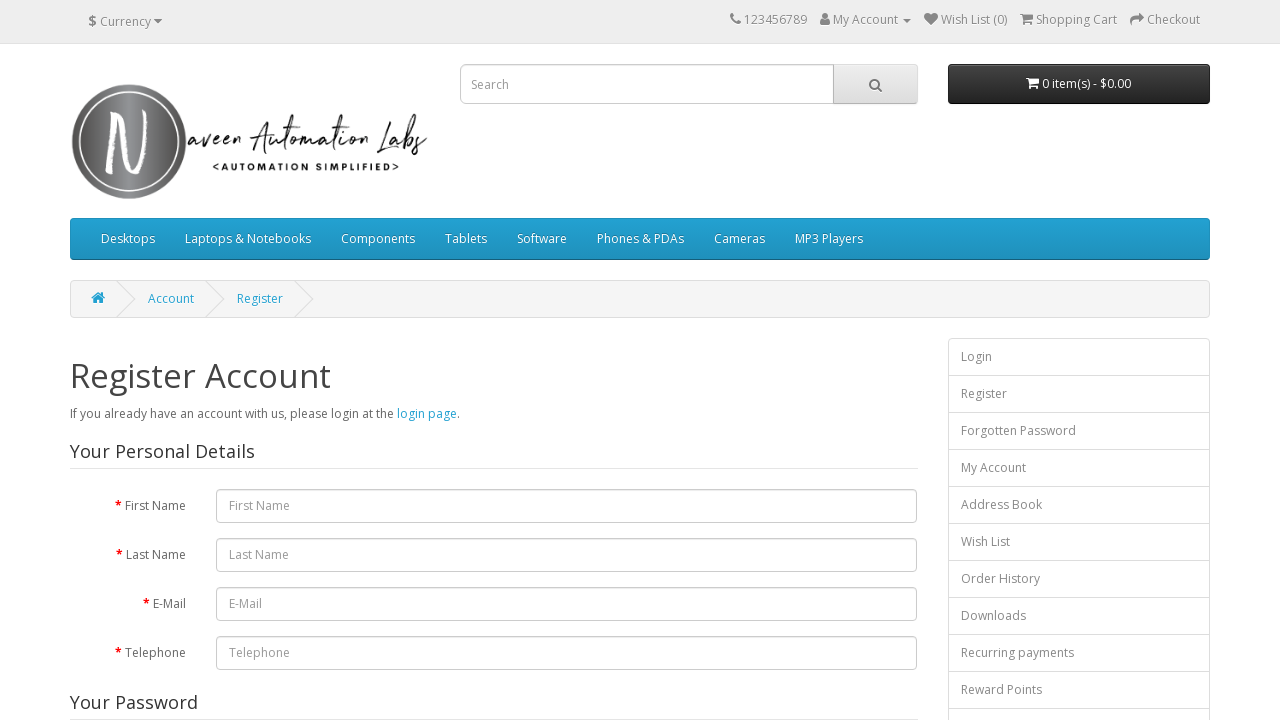

Waited for form input fields to load
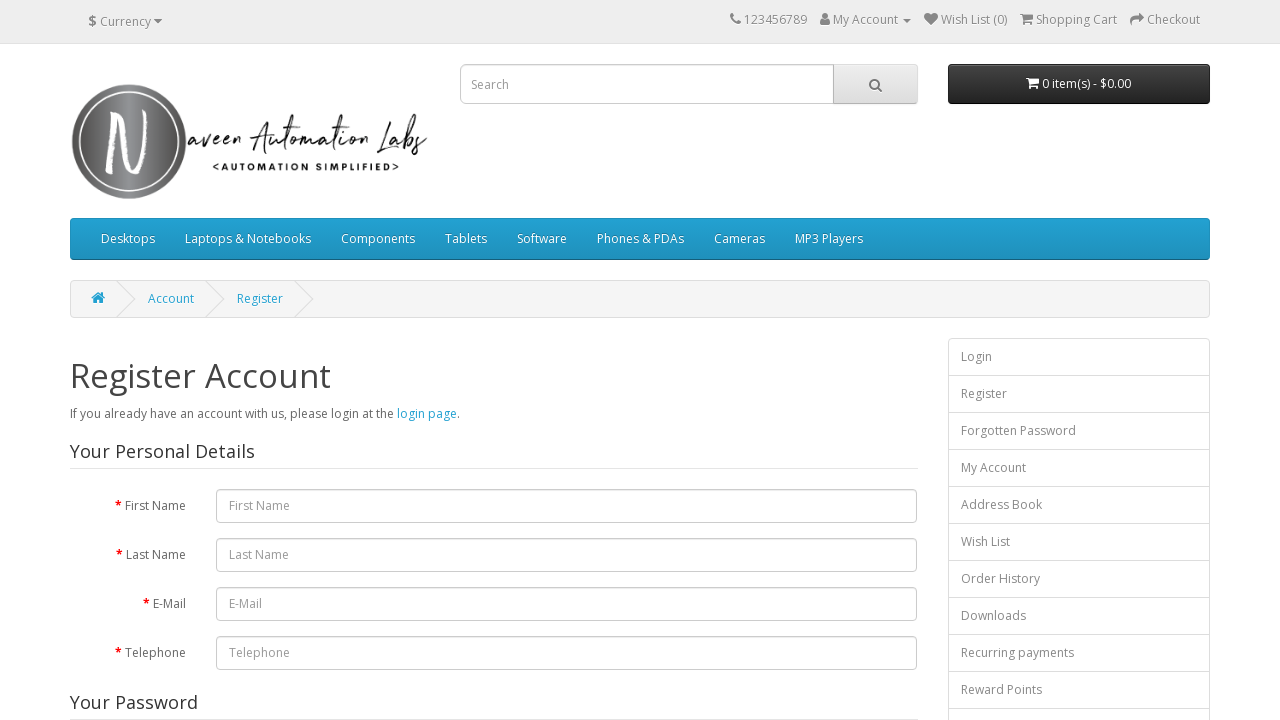

Entered first name 'Michael' into first name field on input#input-firstname
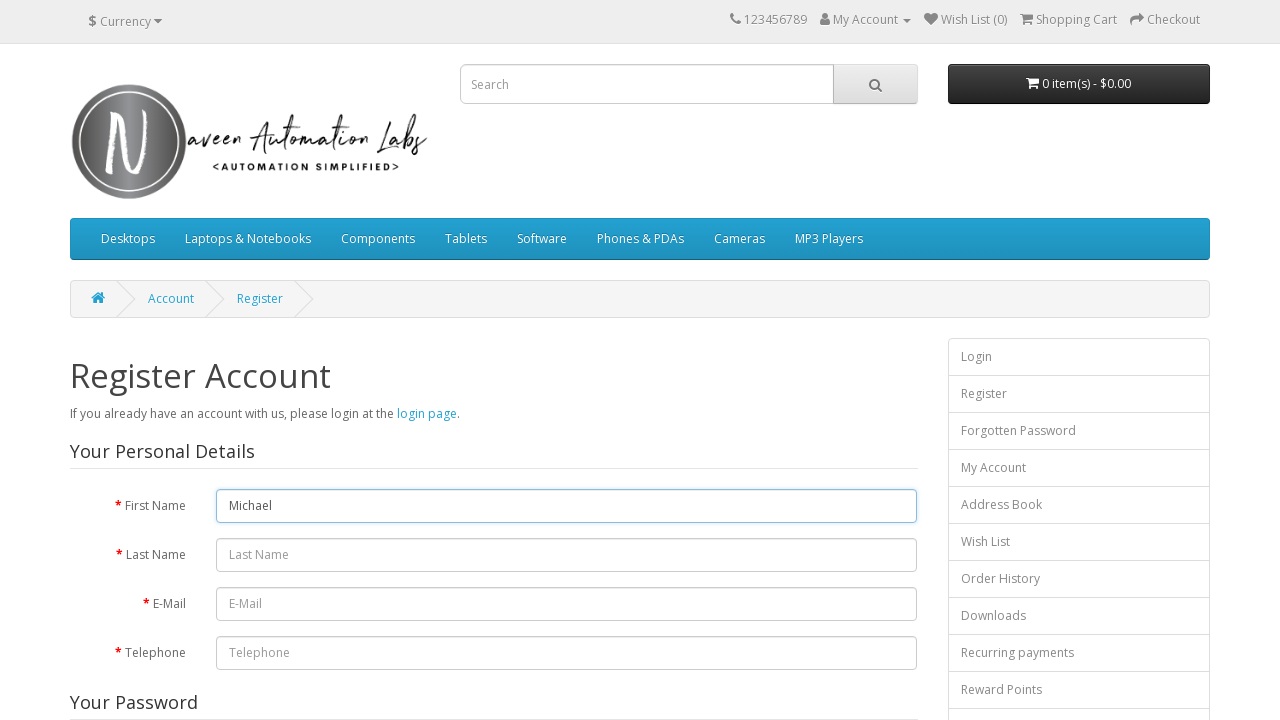

Entered last name 'Thompson' into last name field on input#input-lastname
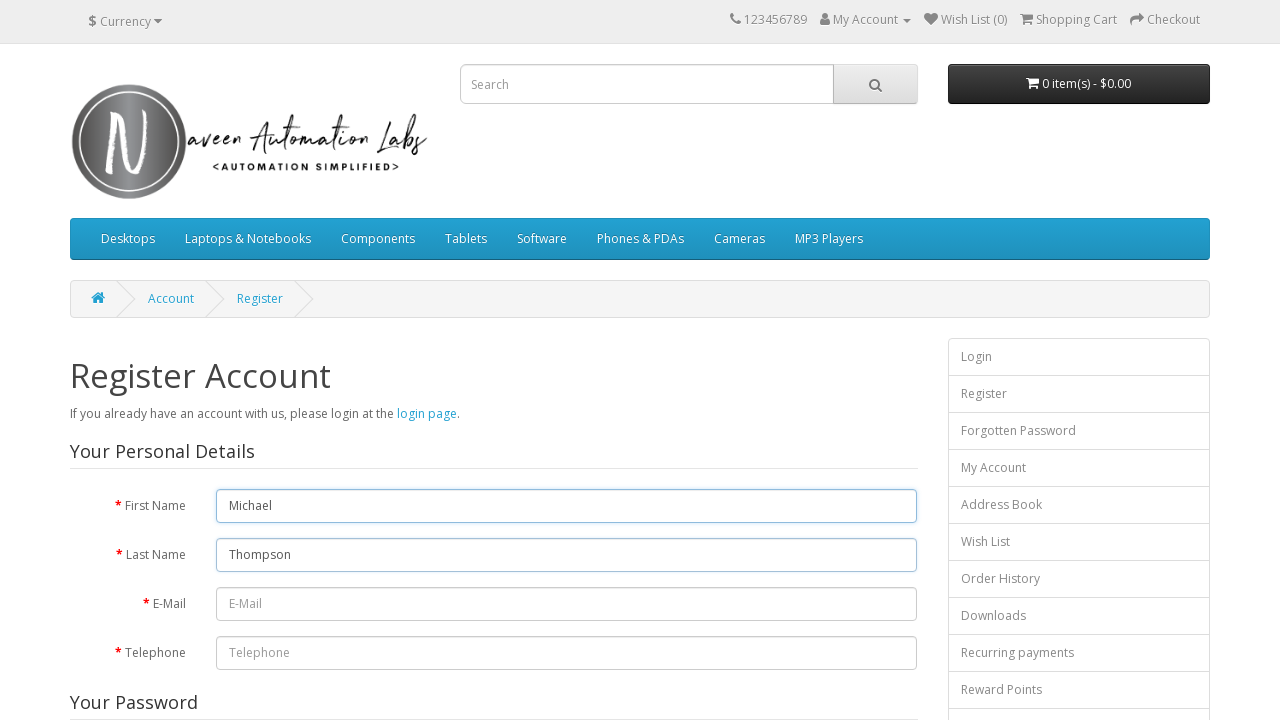

Entered email 'michael.thompson472@example.com' into email field on input#input-email
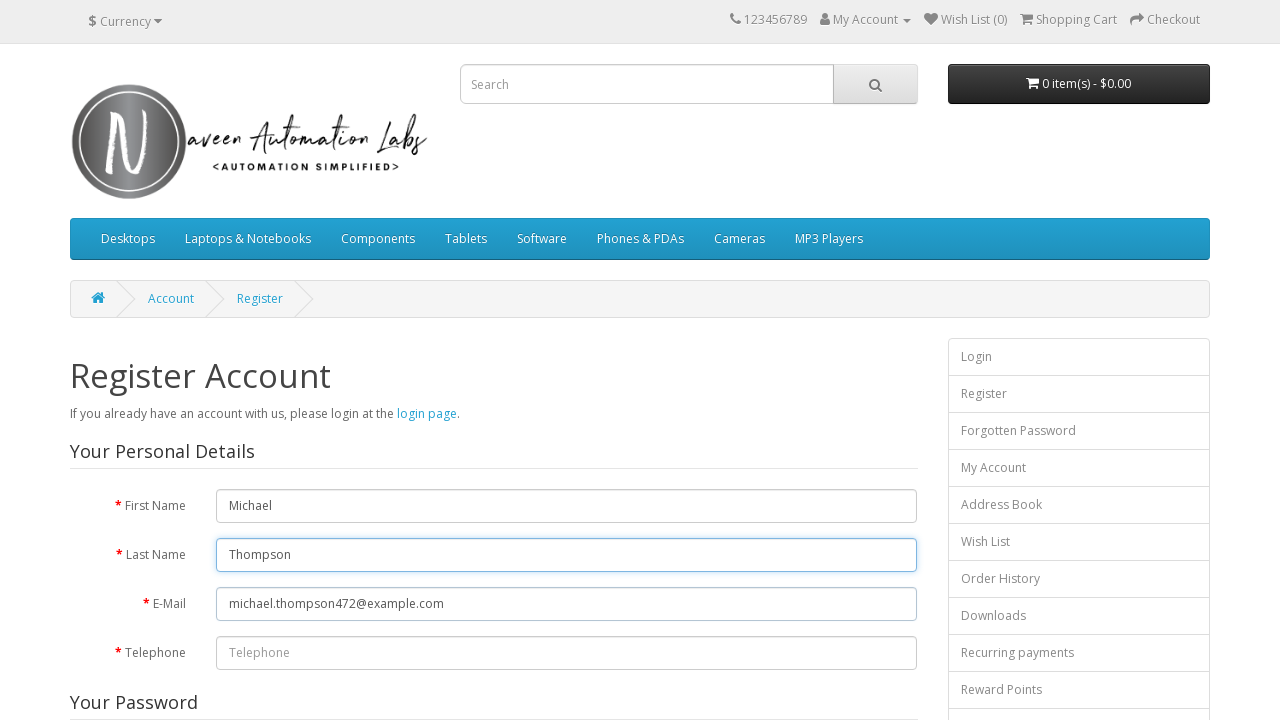

Entered telephone '5551234567' into telephone field on input#input-telephone
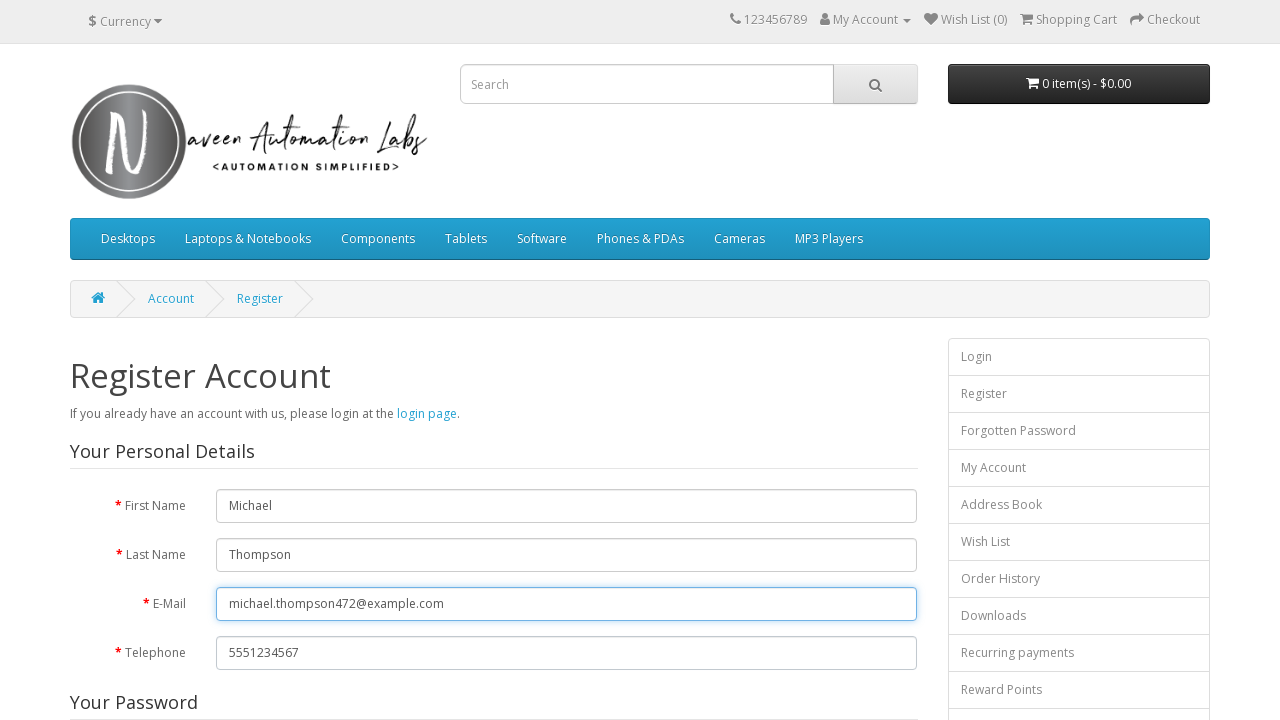

Entered password 'SecurePass2024!' into password field on input#input-password
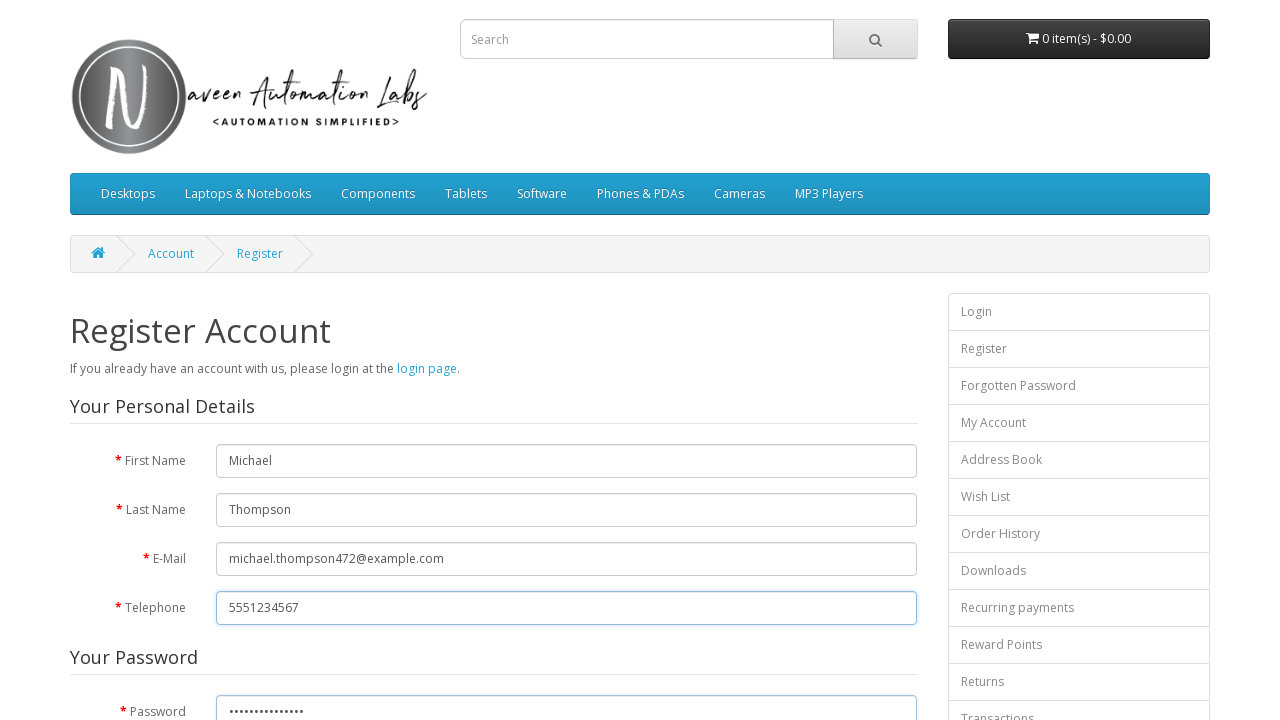

Entered password confirmation 'SecurePass2024!' into confirm password field on input#input-confirm
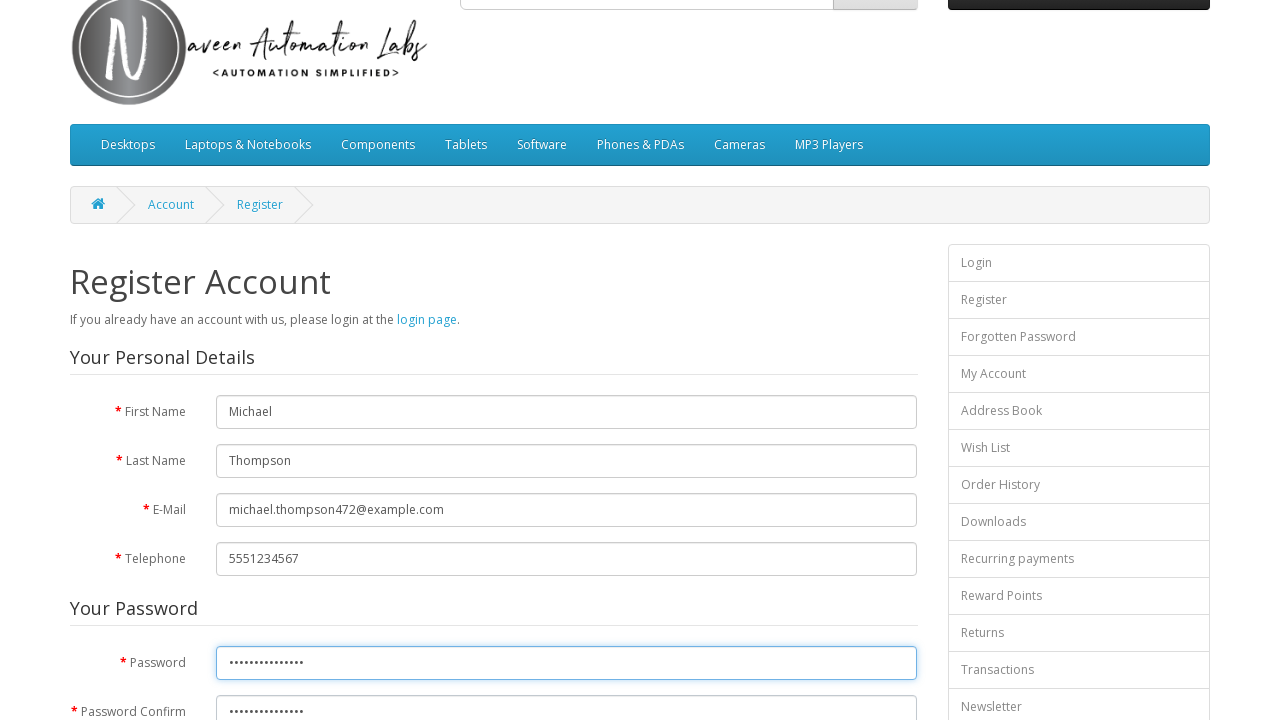

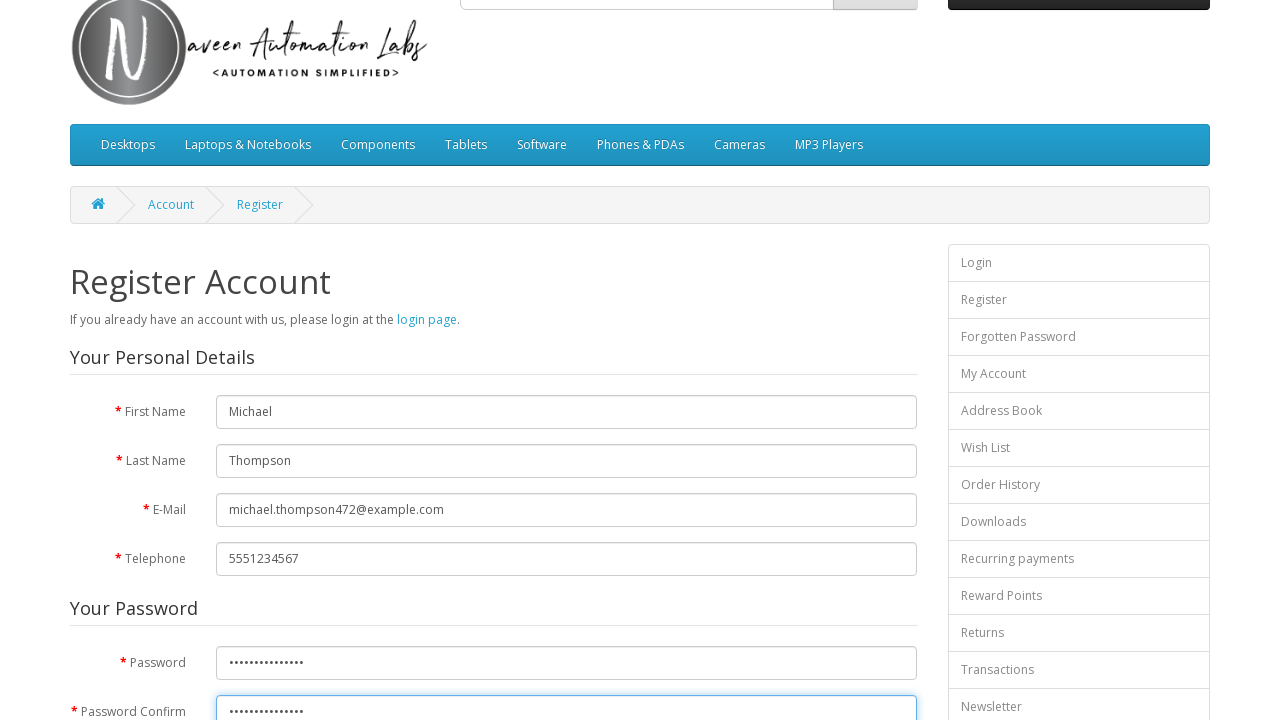